Tests drag and drop functionality on the jQuery UI demo page by switching to an iframe and dragging a draggable element onto a droppable target

Starting URL: https://jqueryui.com/droppable/

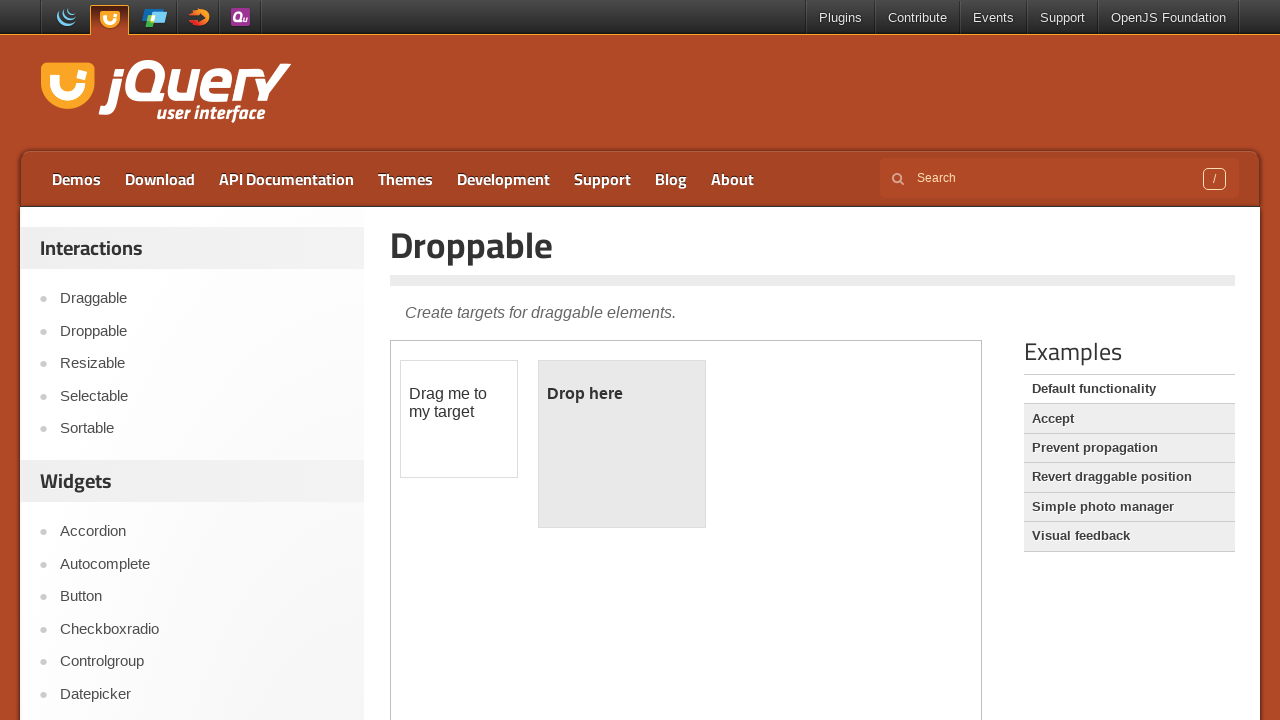

Navigated to jQuery UI droppable demo page
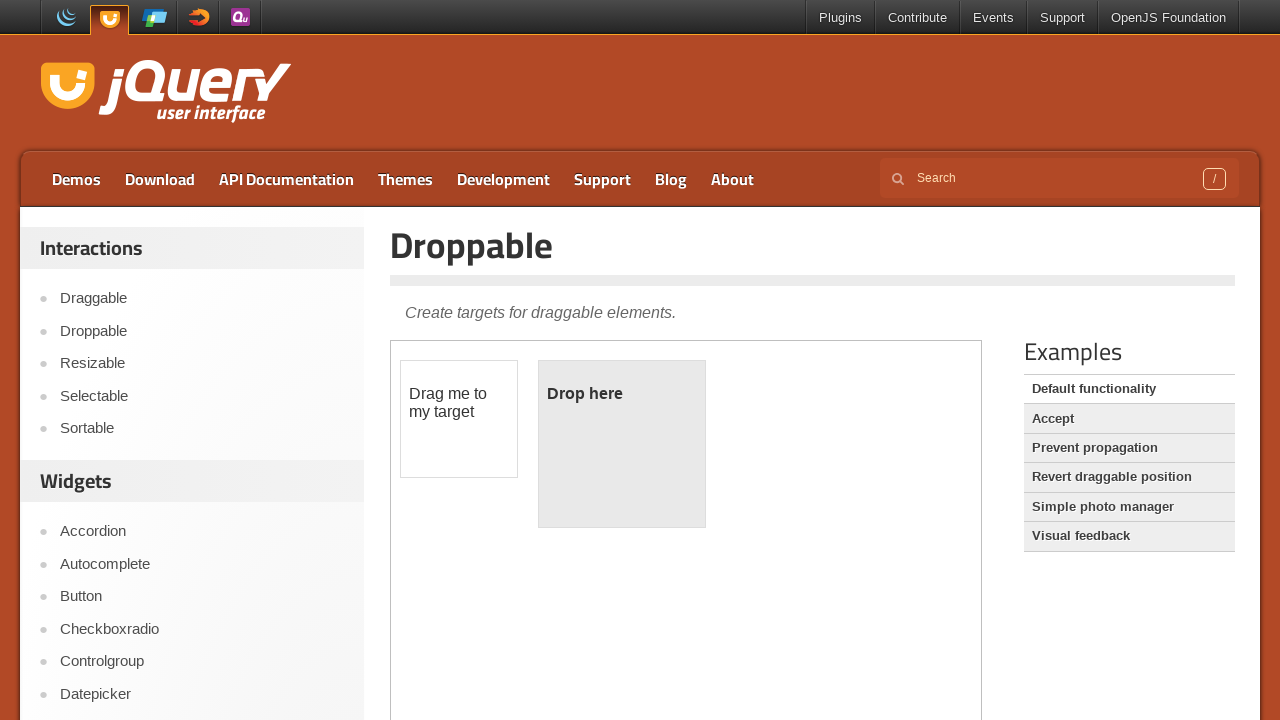

Located the demo iframe element
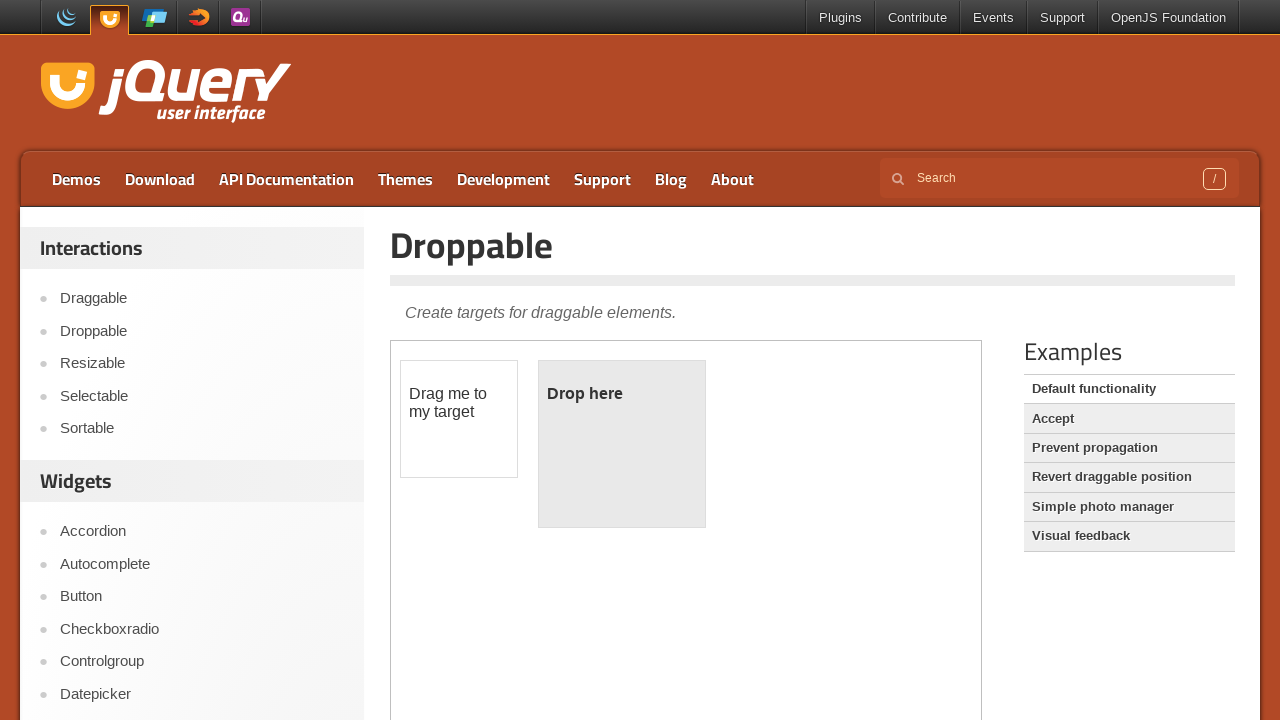

Located the draggable element within the iframe
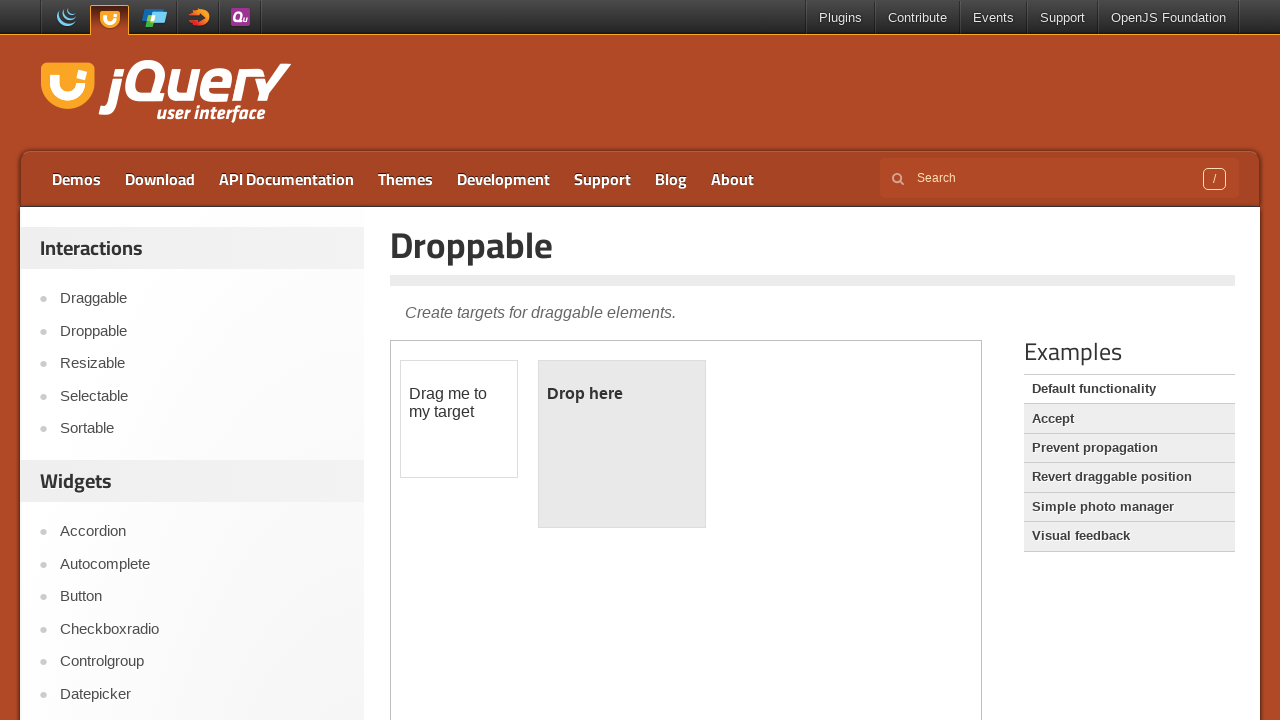

Located the droppable target element within the iframe
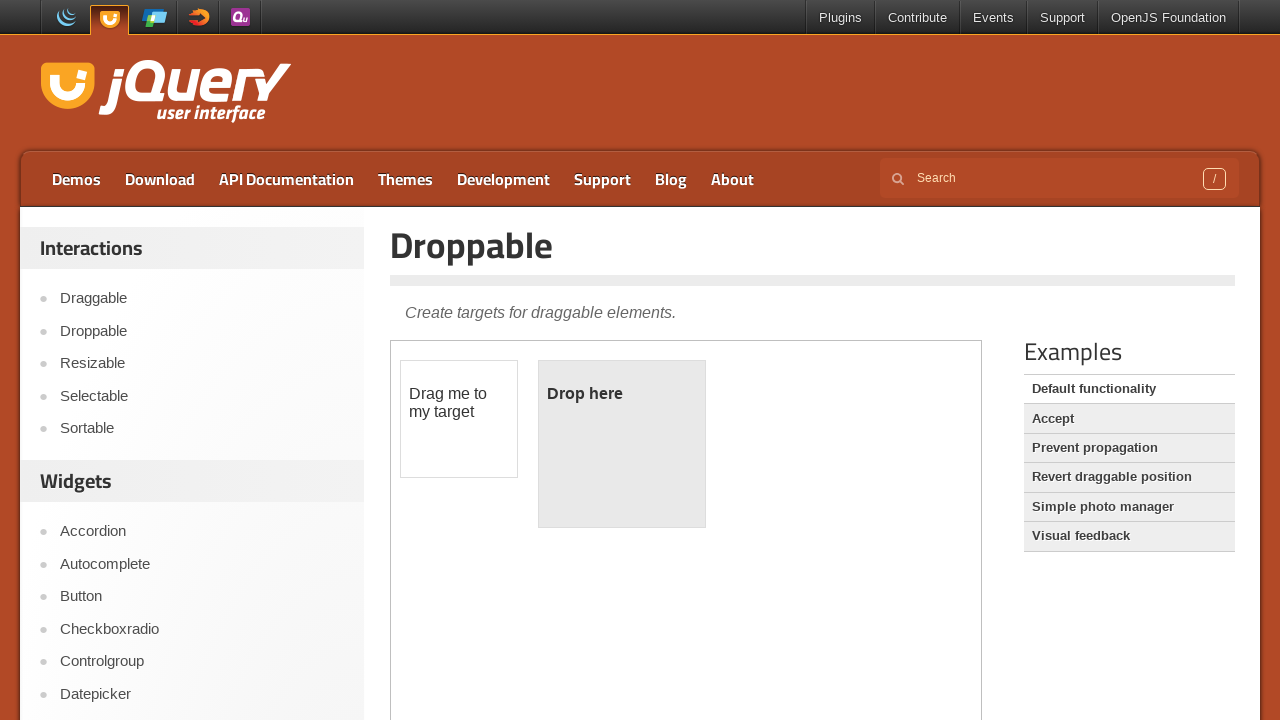

Successfully dragged the draggable element onto the droppable target at (622, 444)
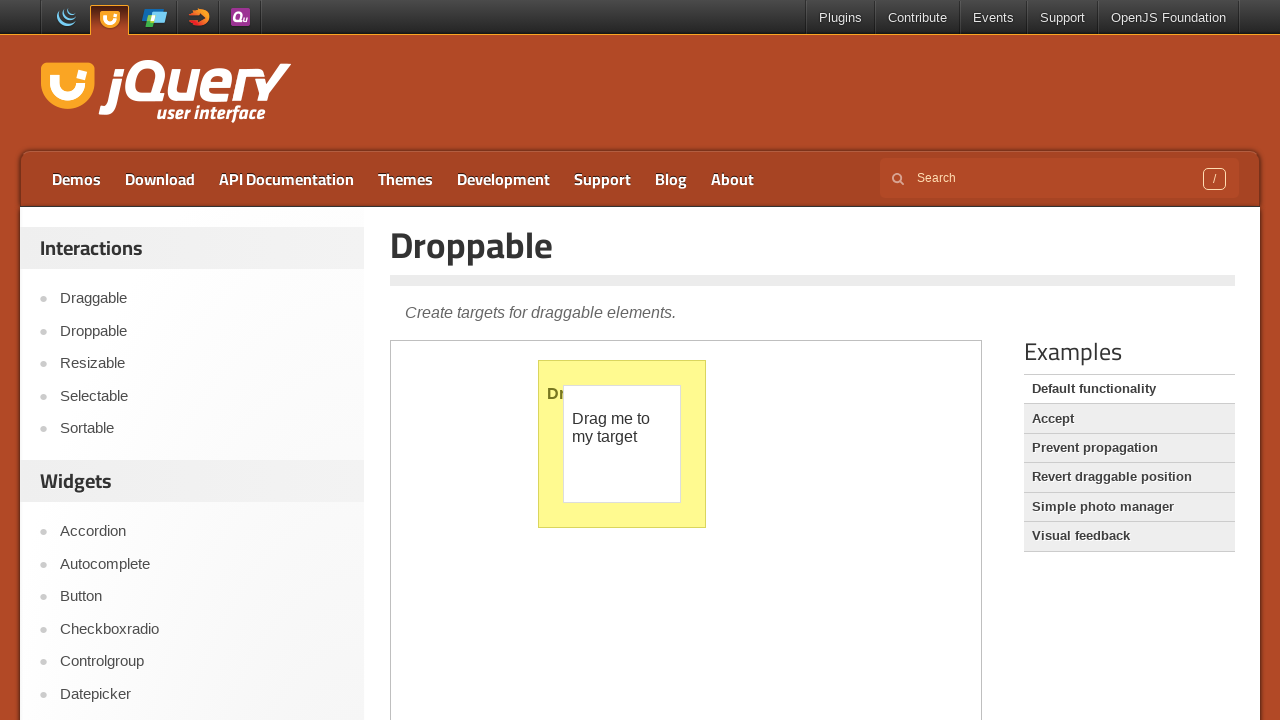

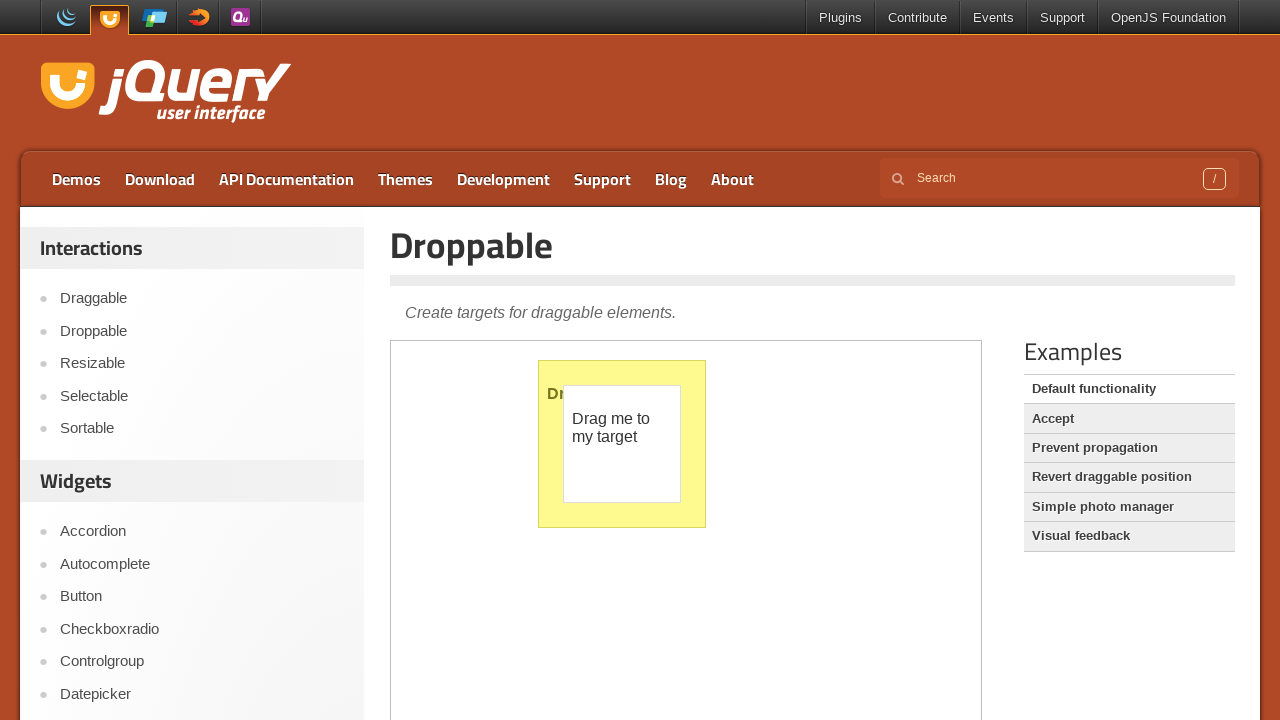